Navigates to the Best Auto Dialer App page and sets mobile viewport dimensions to verify the page loads correctly on mobile screen size.

Starting URL: https://www.getcalley.com/best-auto-dialer-app/

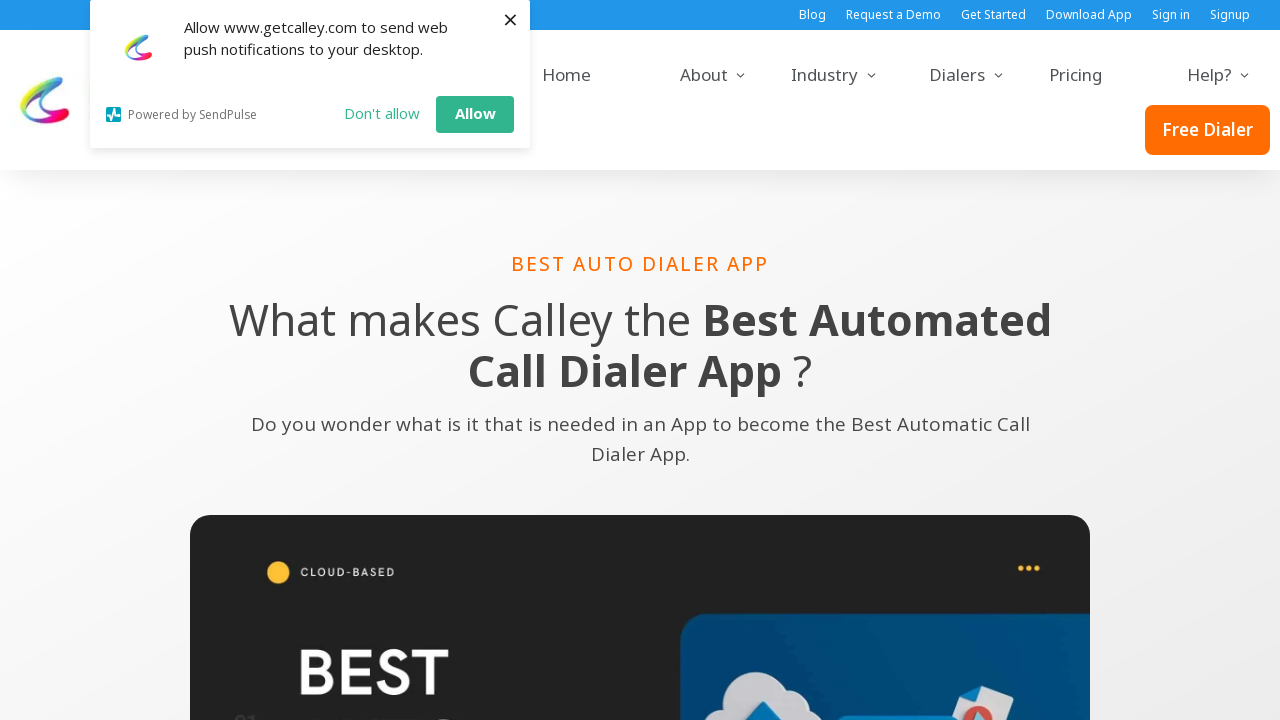

Set mobile viewport dimensions to 360x640
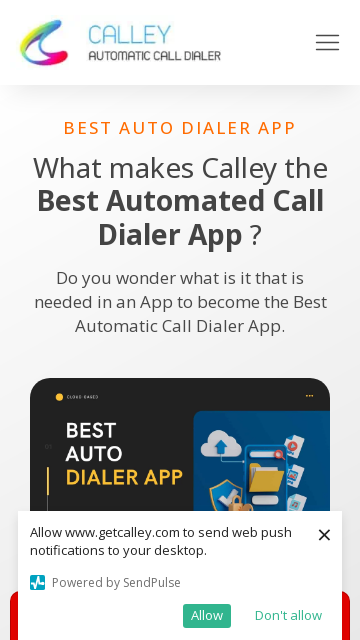

Waited for page to load with networkidle state
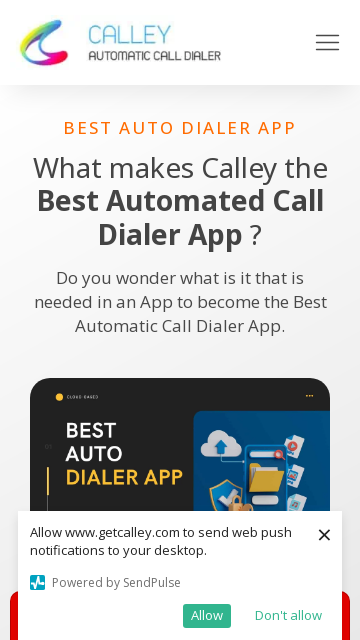

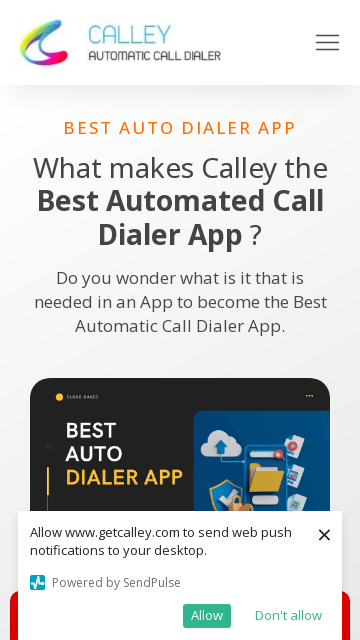